Navigates to Bank of America homepage and clicks on a primary CTA button in the masthead using a compound CSS class selector

Starting URL: https://www.bankofamerica.com/

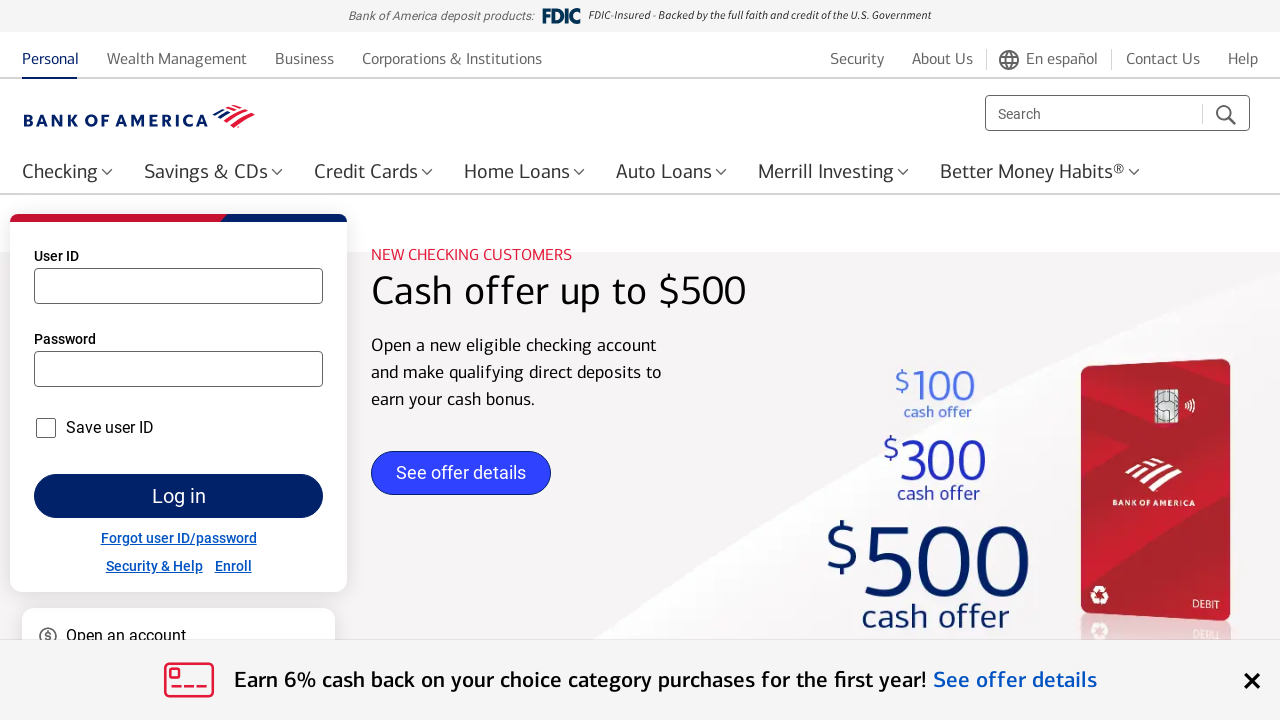

Navigated to Bank of America homepage
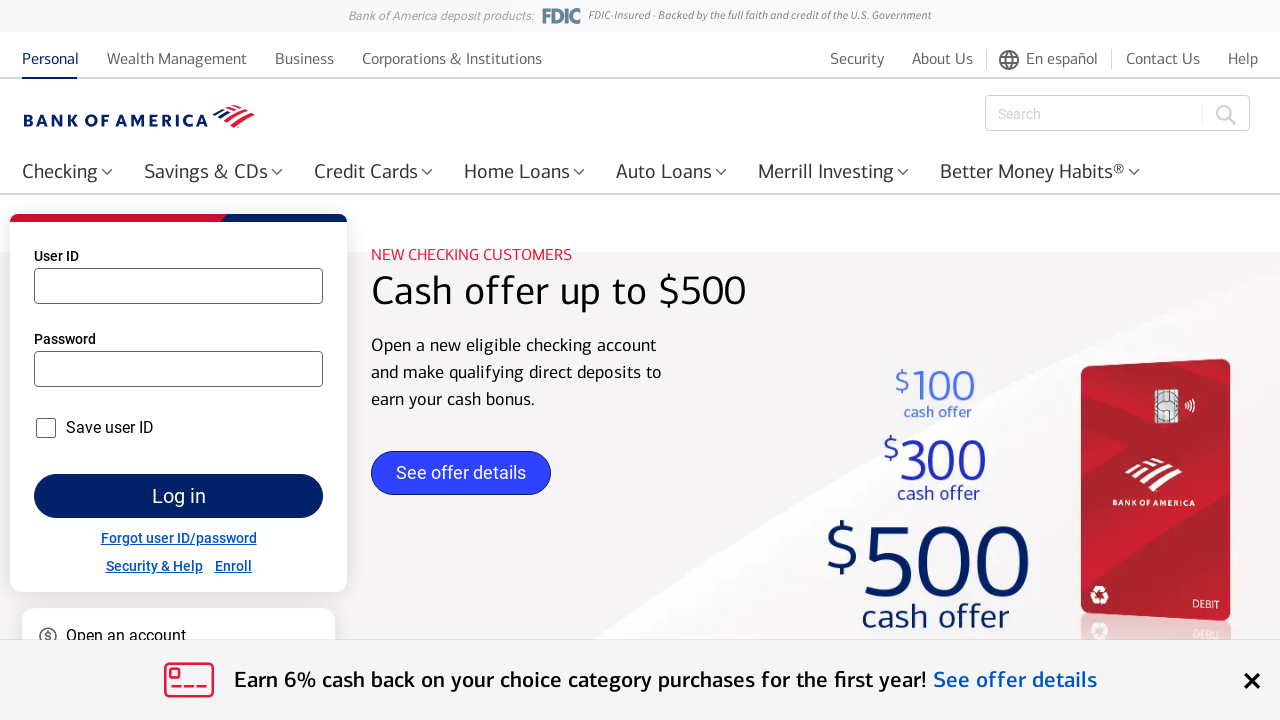

Clicked primary CTA button in masthead using compound CSS class selector at (461, 473) on span.spa-btn.spa-btn--primary.spa-btn--medium.masthead-cta-btn
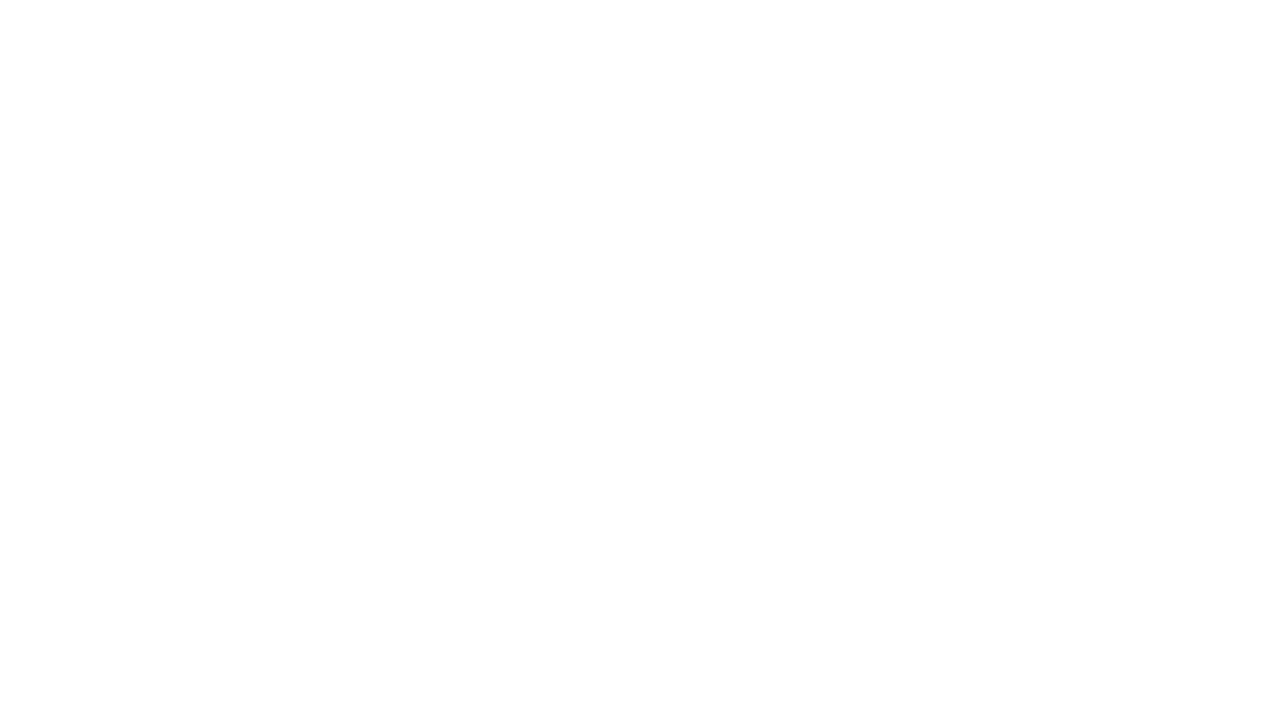

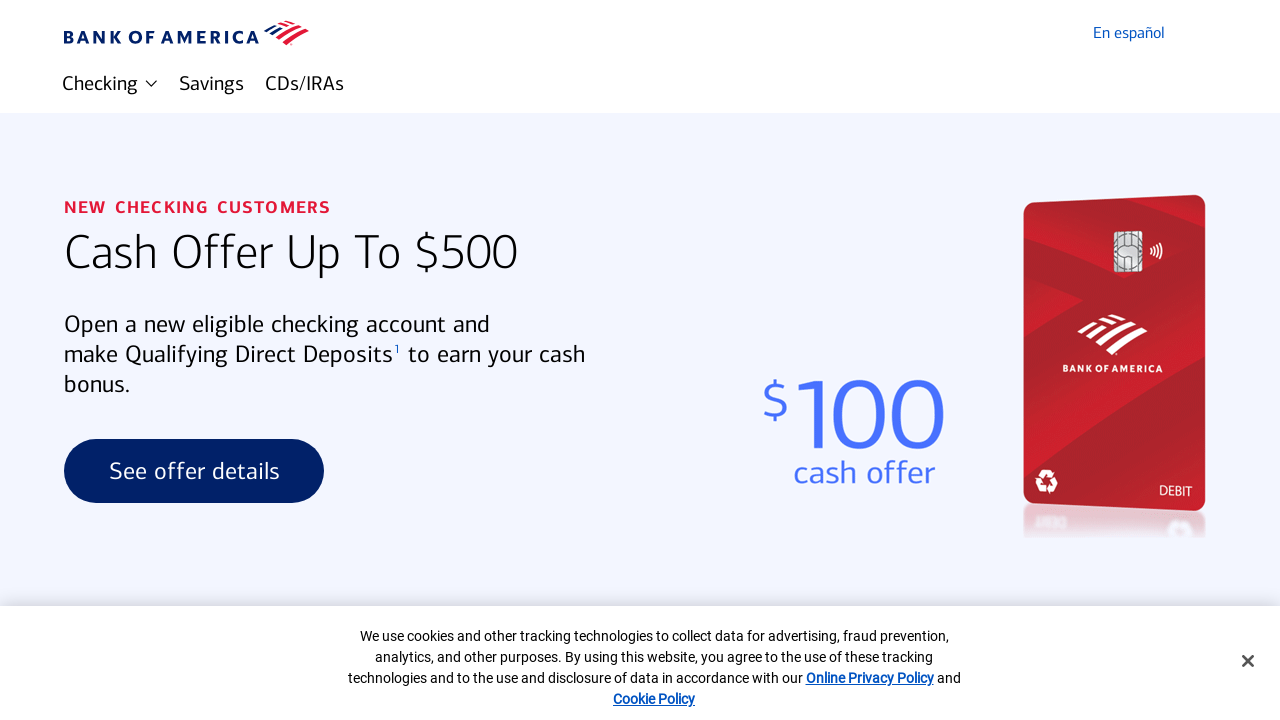